Tests clicking a button identified by its CSS class on the UI Testing Playground class attribute challenge page

Starting URL: http://uitestingplayground.com/classattr

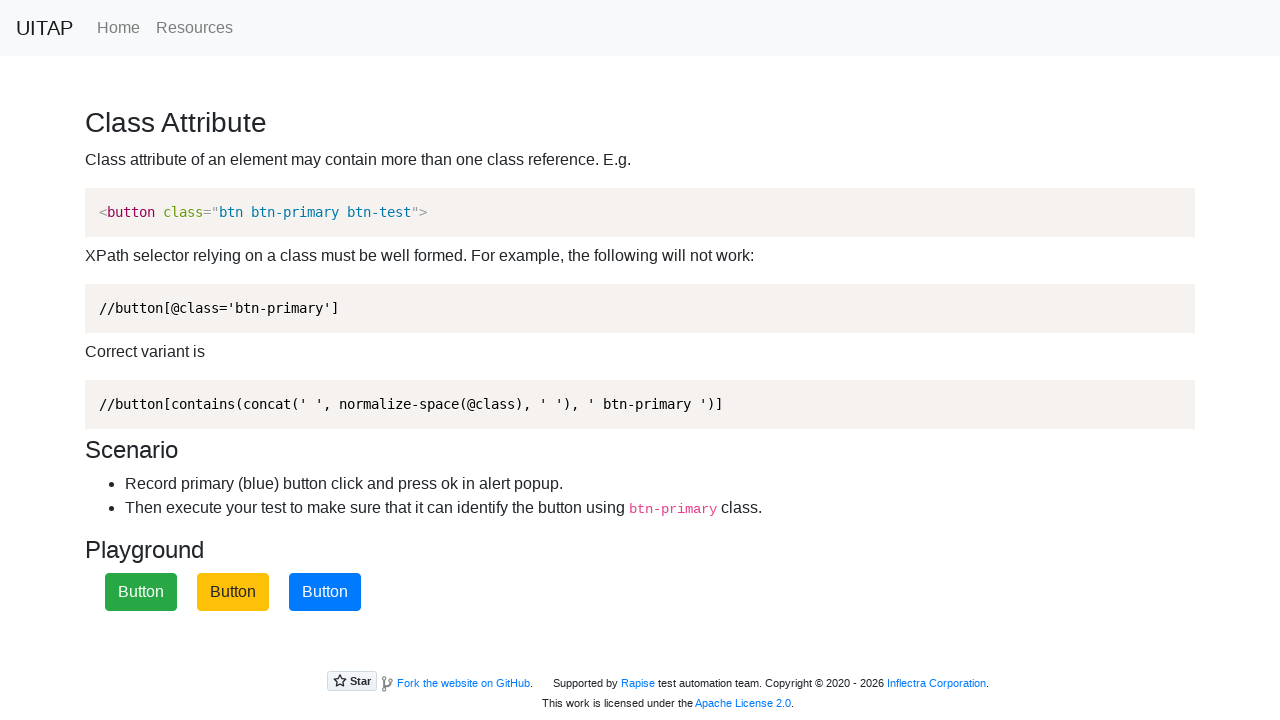

Navigated to UI Testing Playground class attribute challenge page
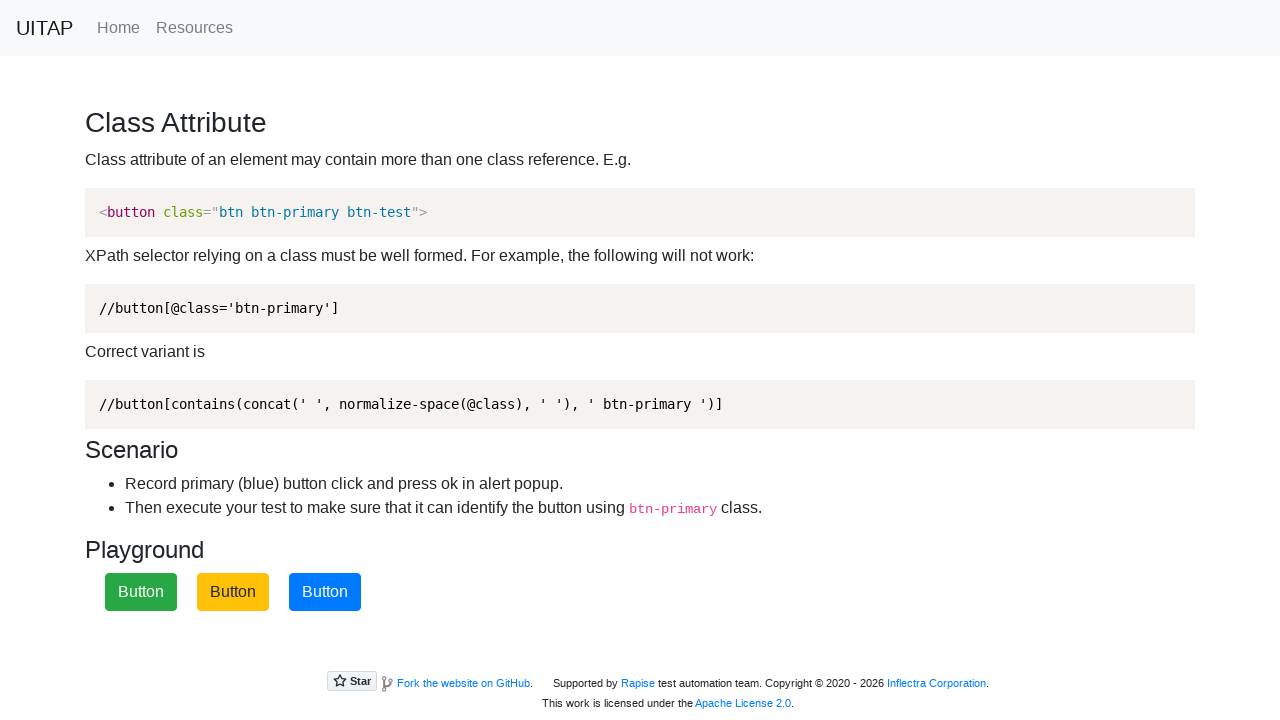

Clicked the blue button with primary button class at (325, 592) on .btn-primary
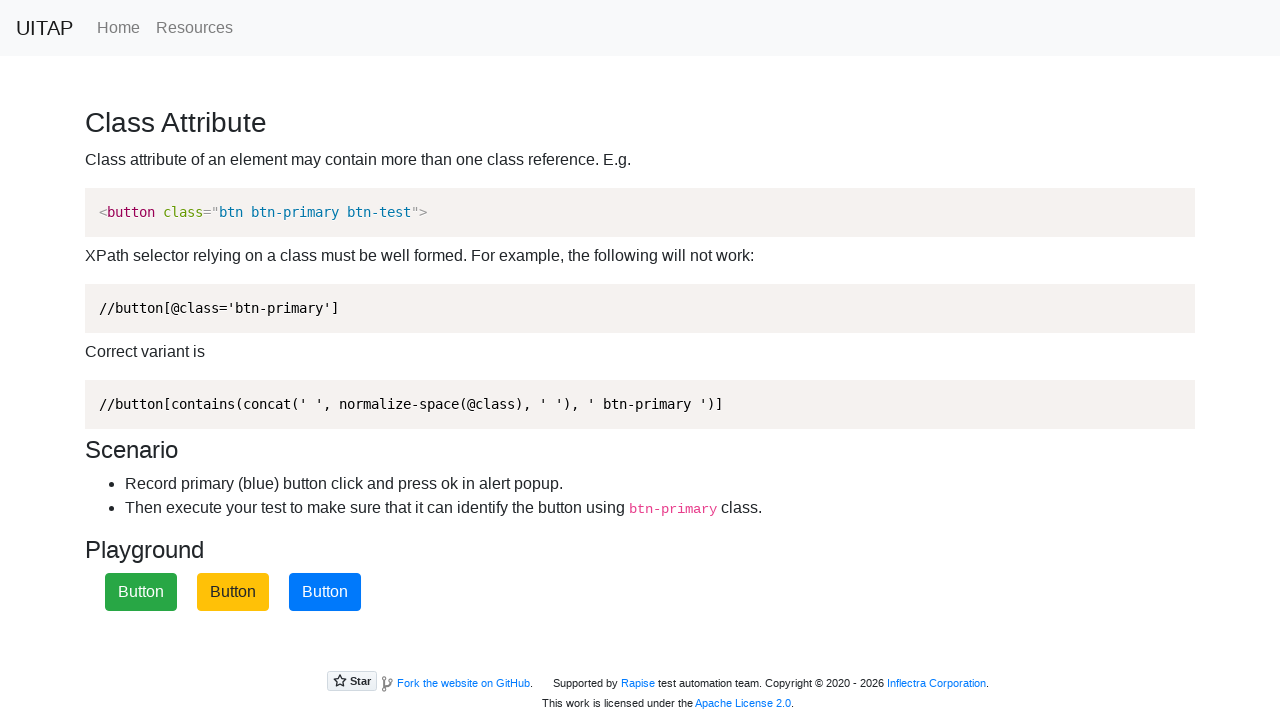

Waited for 1 second to observe result
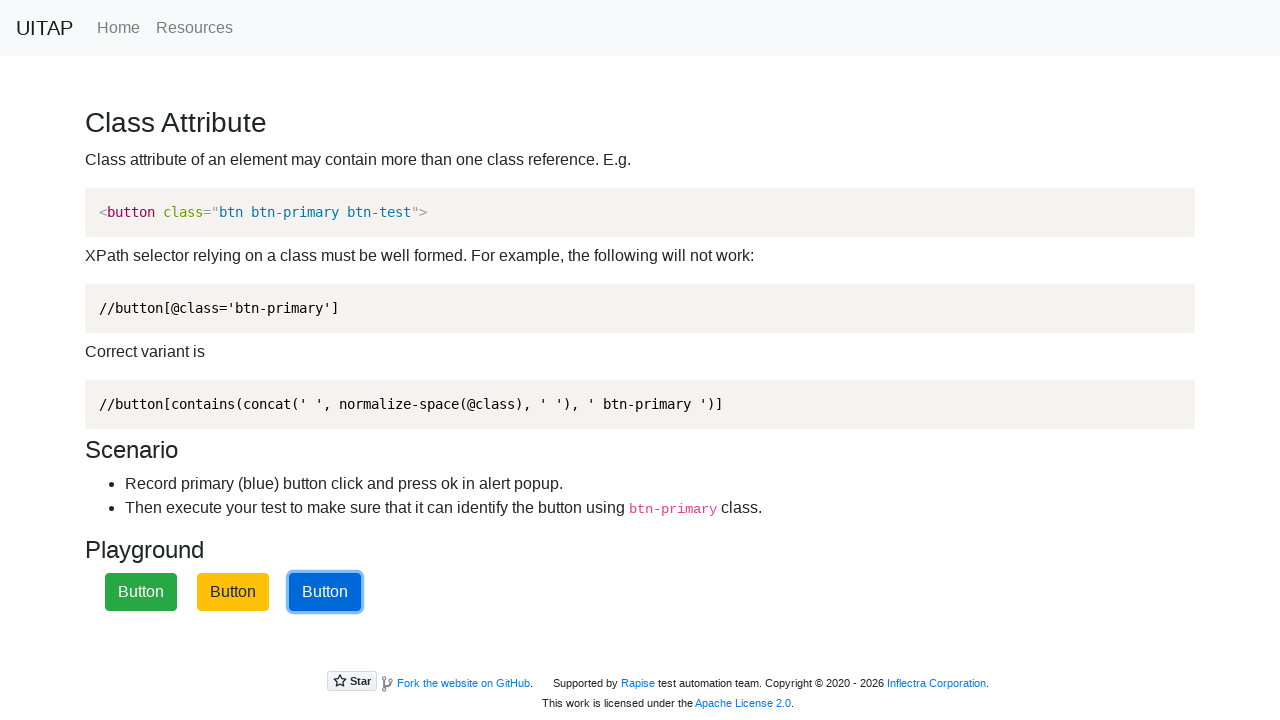

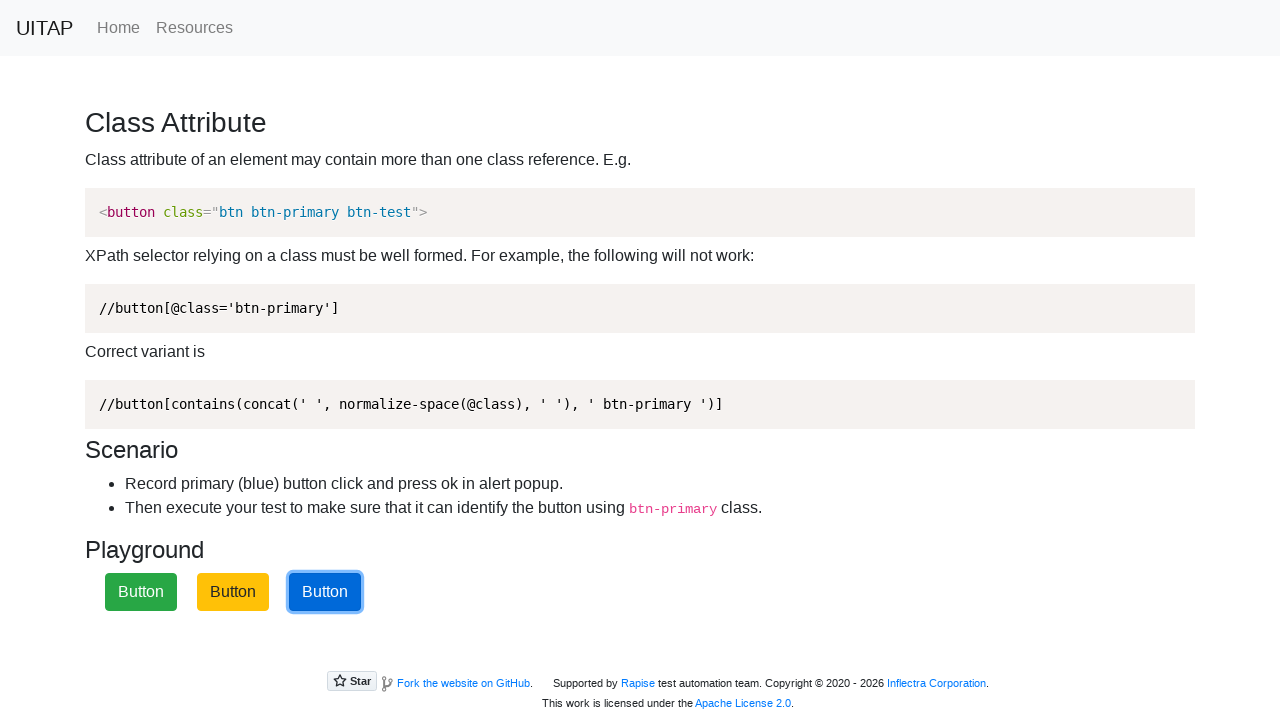